Performs a drag and drop action from the draggable box to the droppable box

Starting URL: https://crossbrowsertesting.github.io/drag-and-drop

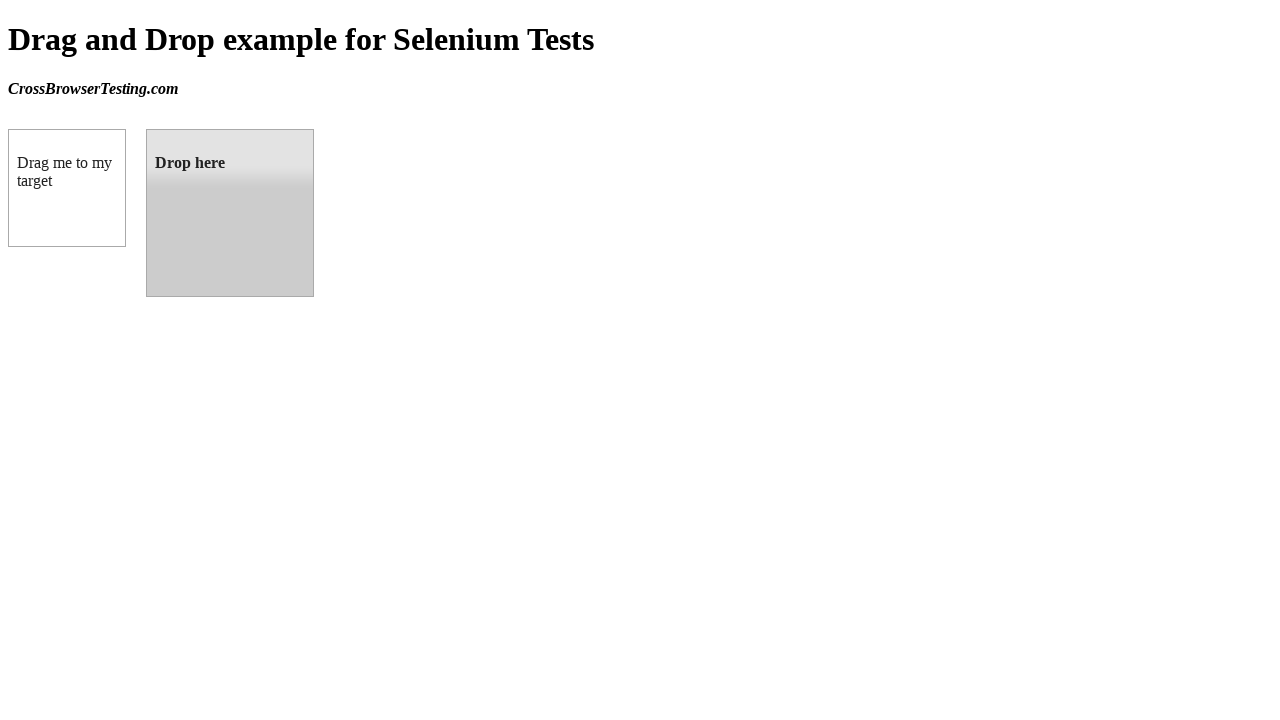

Located draggable box element
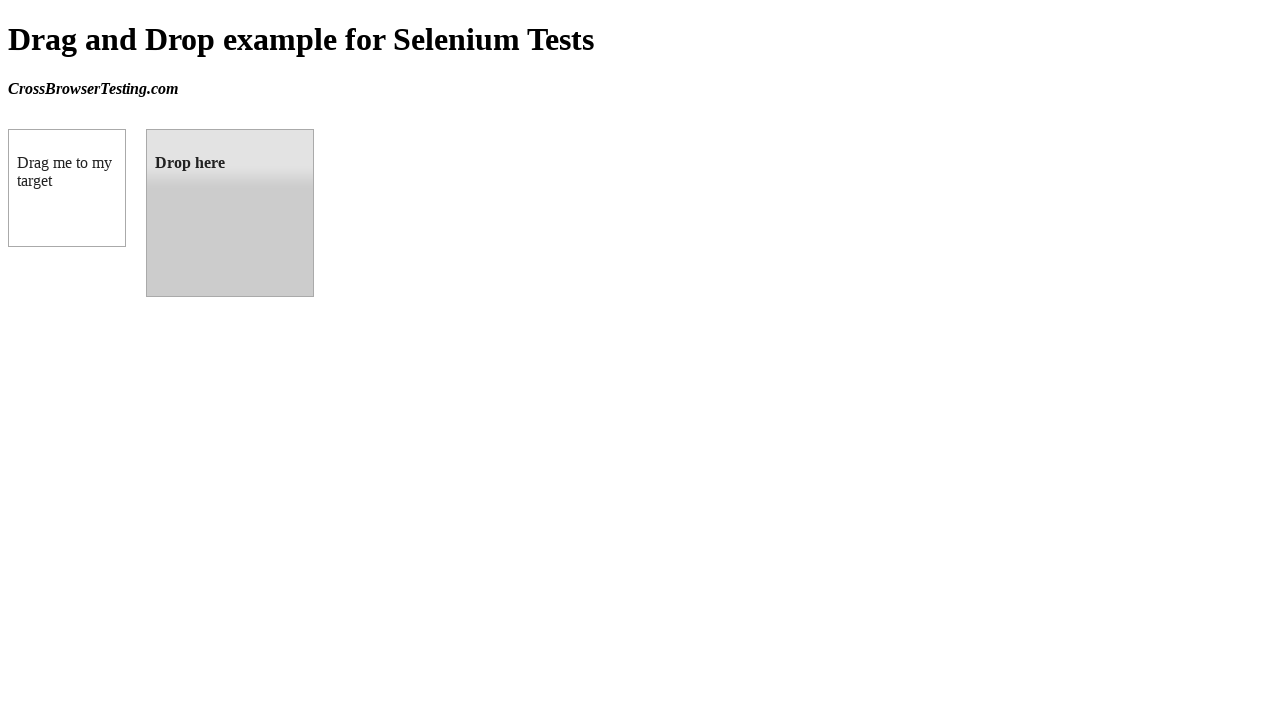

Located droppable box element
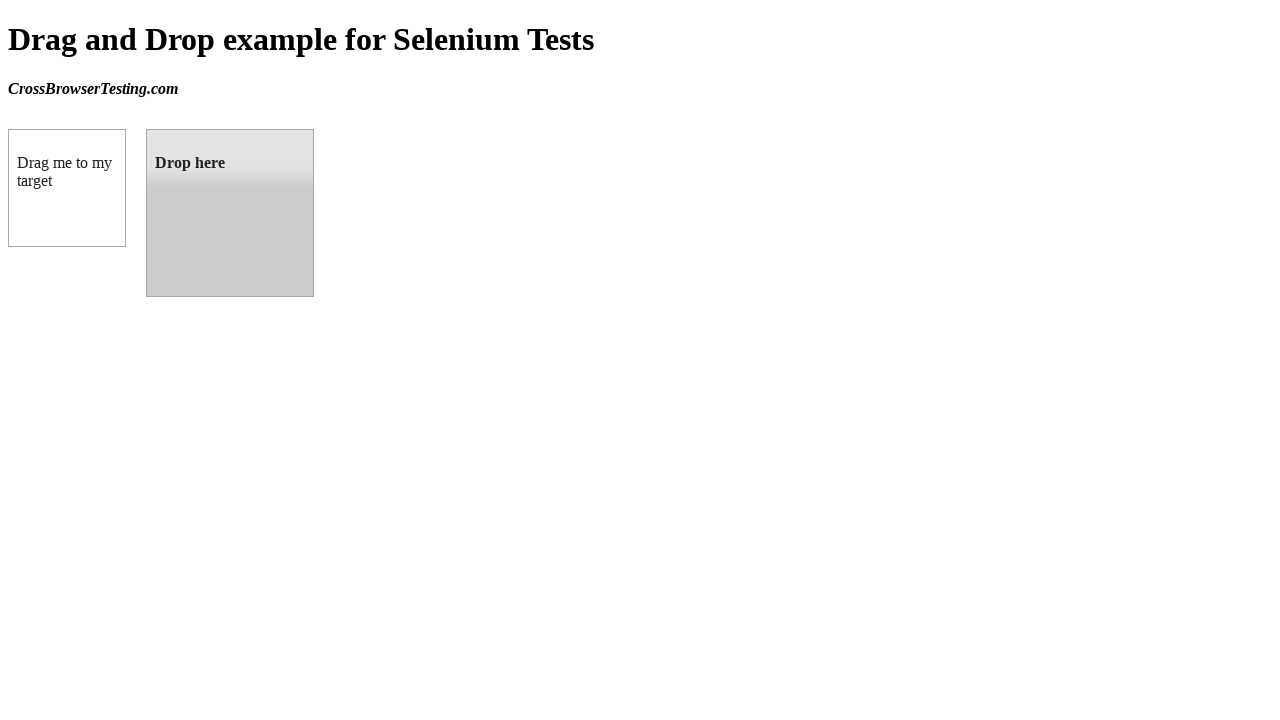

Dragged box A to box B successfully at (230, 213)
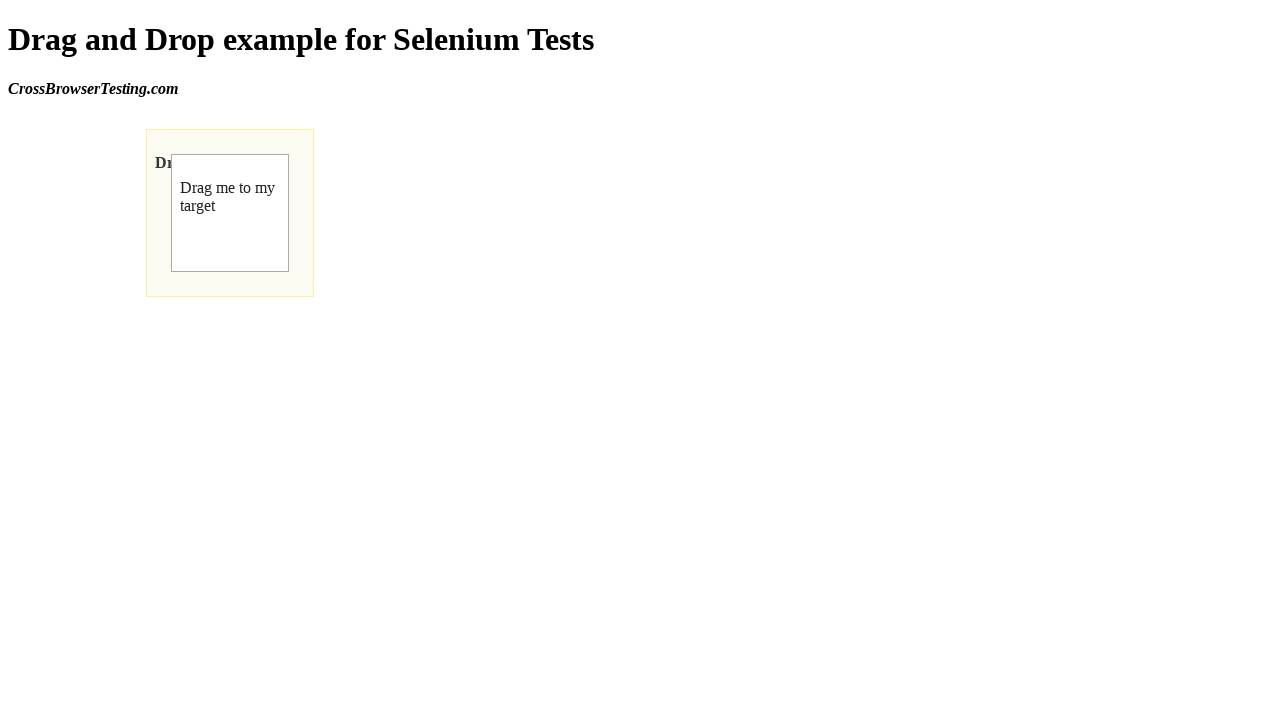

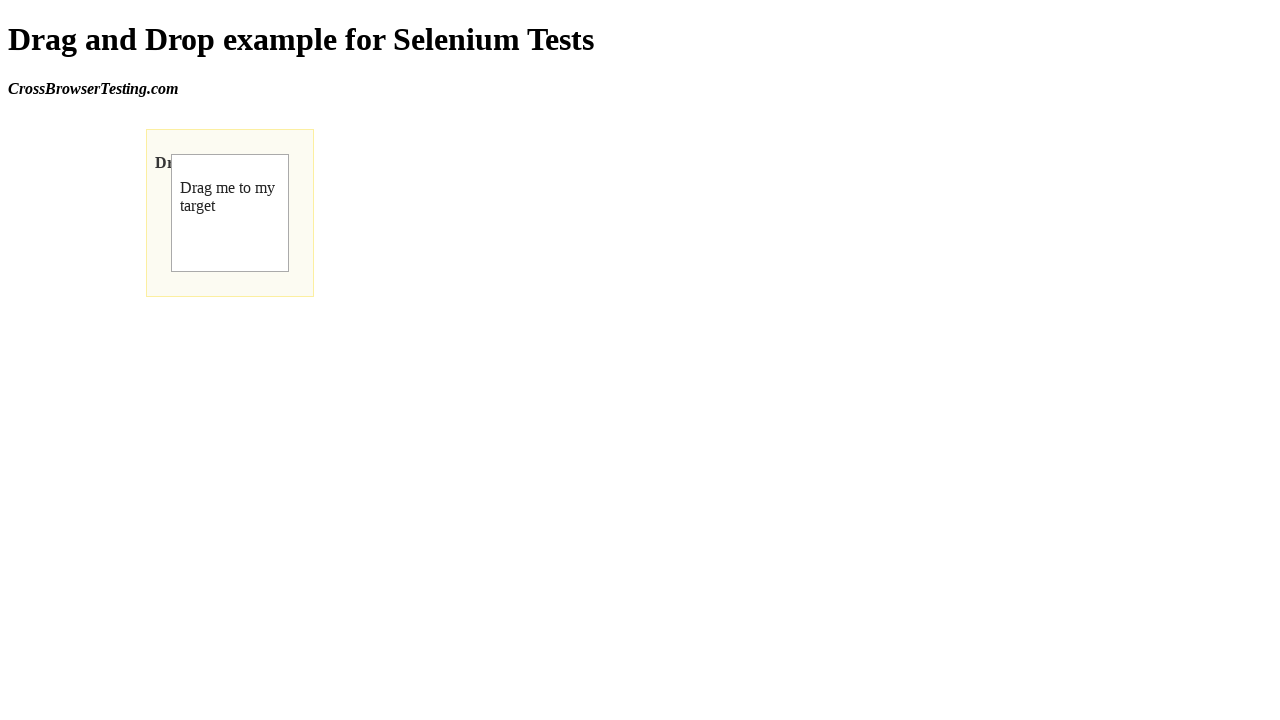